Tests window handling by clicking a link that opens a new window, switching between windows, and verifying window titles

Starting URL: https://opensource-demo.orangehrmlive.com/web/index.php/auth/login

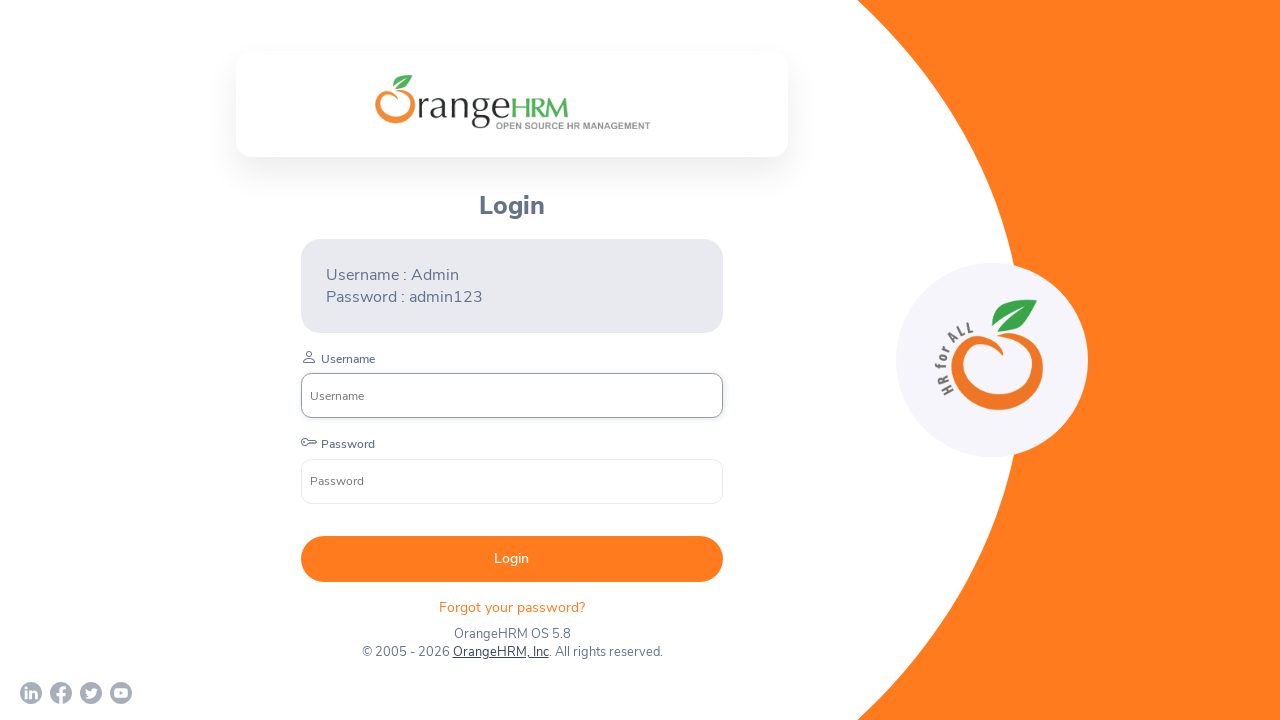

Waited for 'OrangeHRM, Inc' link to become visible
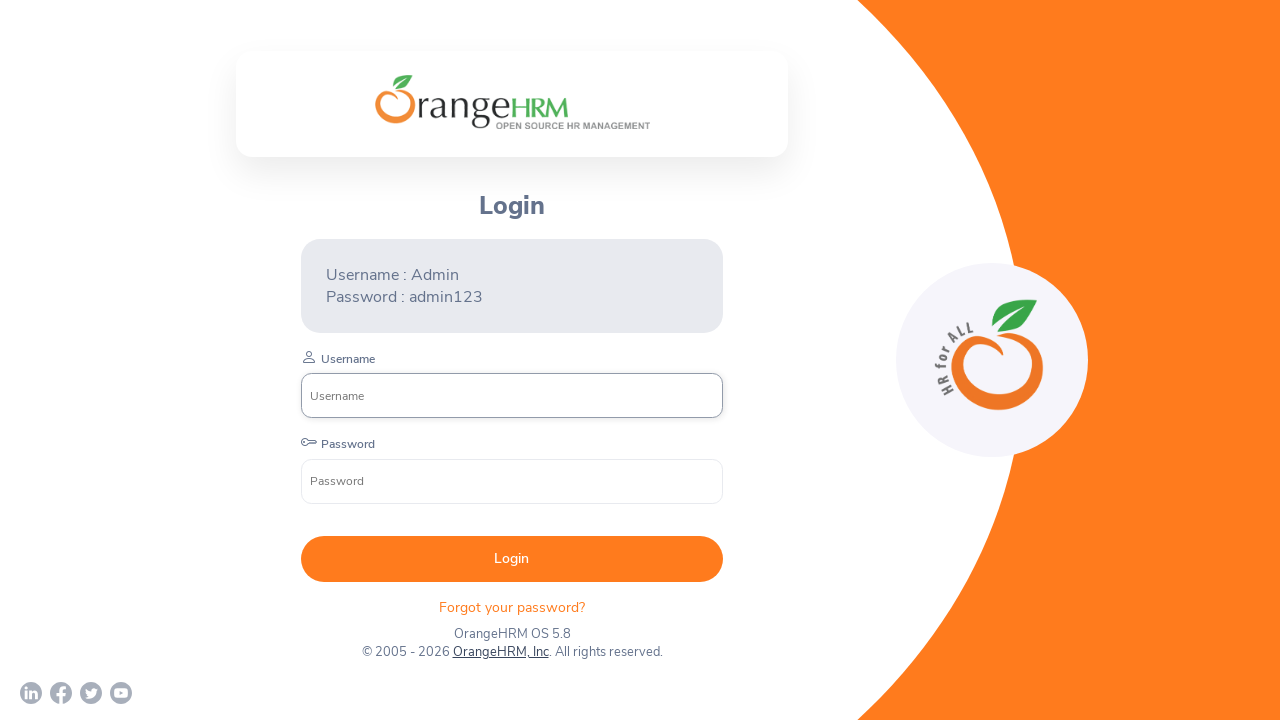

Clicked 'OrangeHRM, Inc' link to open new window at (500, 652) on text=OrangeHRM, Inc
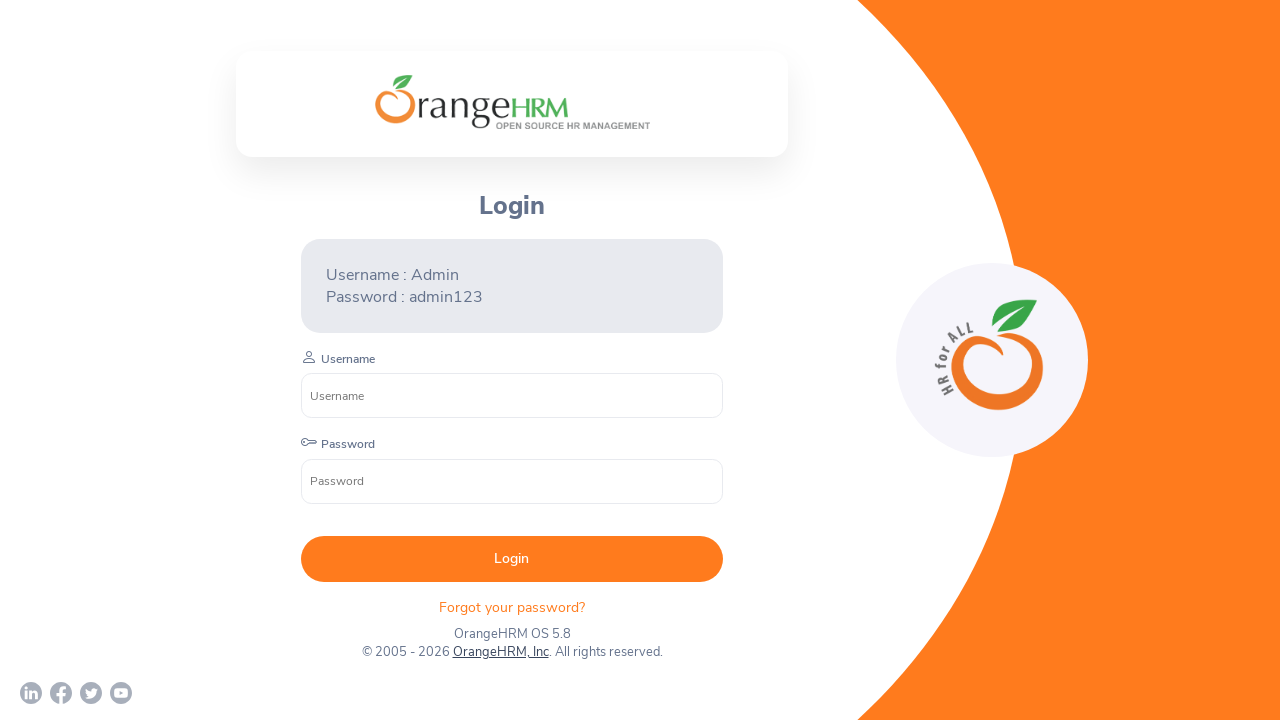

New page loaded completely
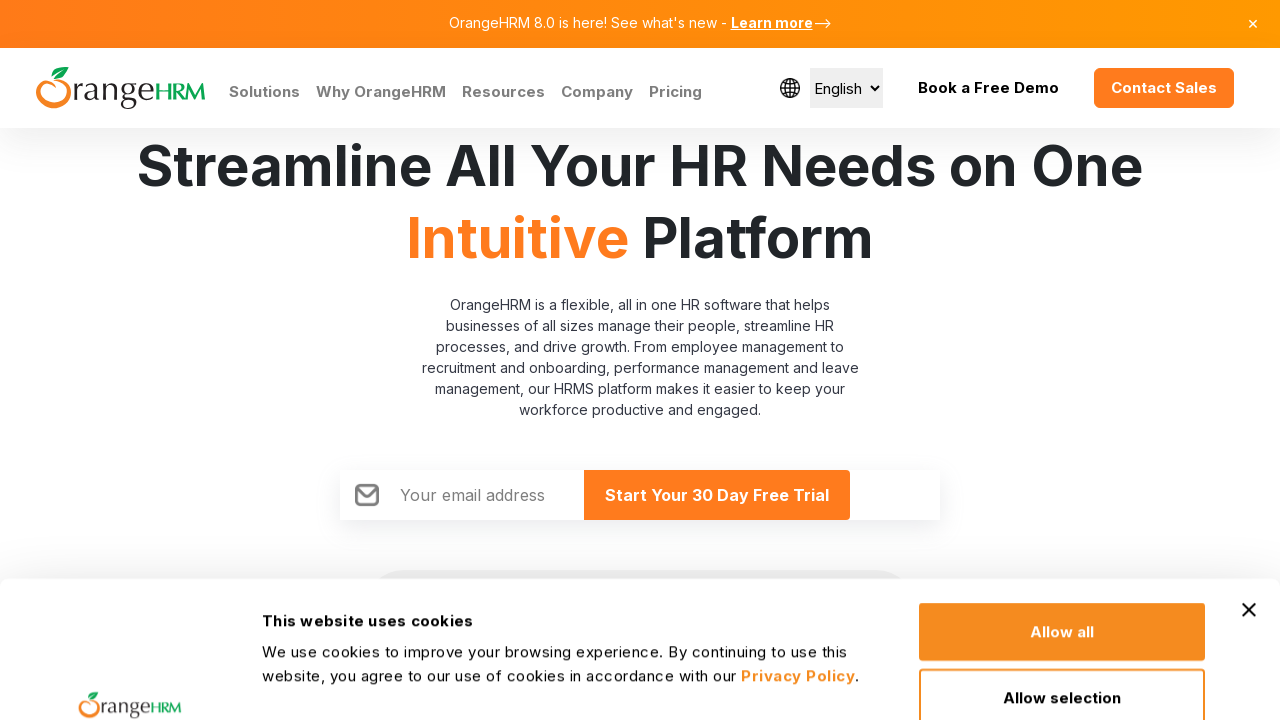

Retrieved new window title: Human Resources Management Software | HRMS | OrangeHRM
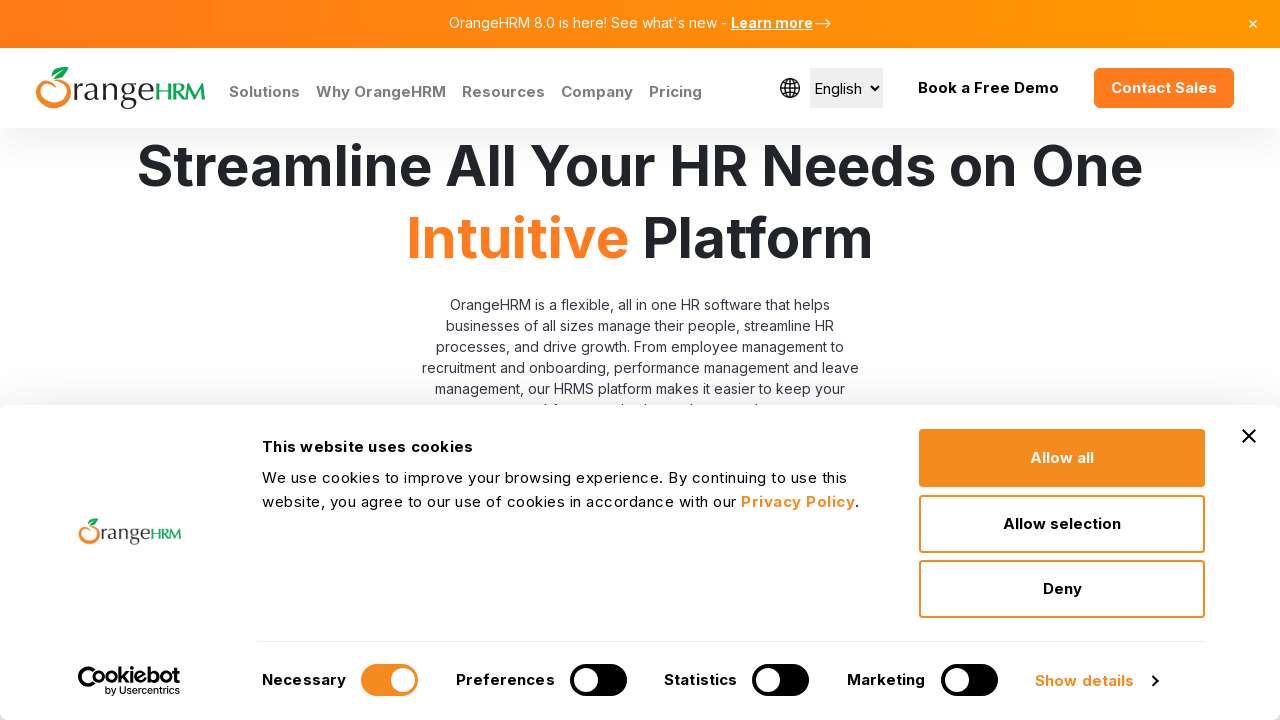

Closed the new window
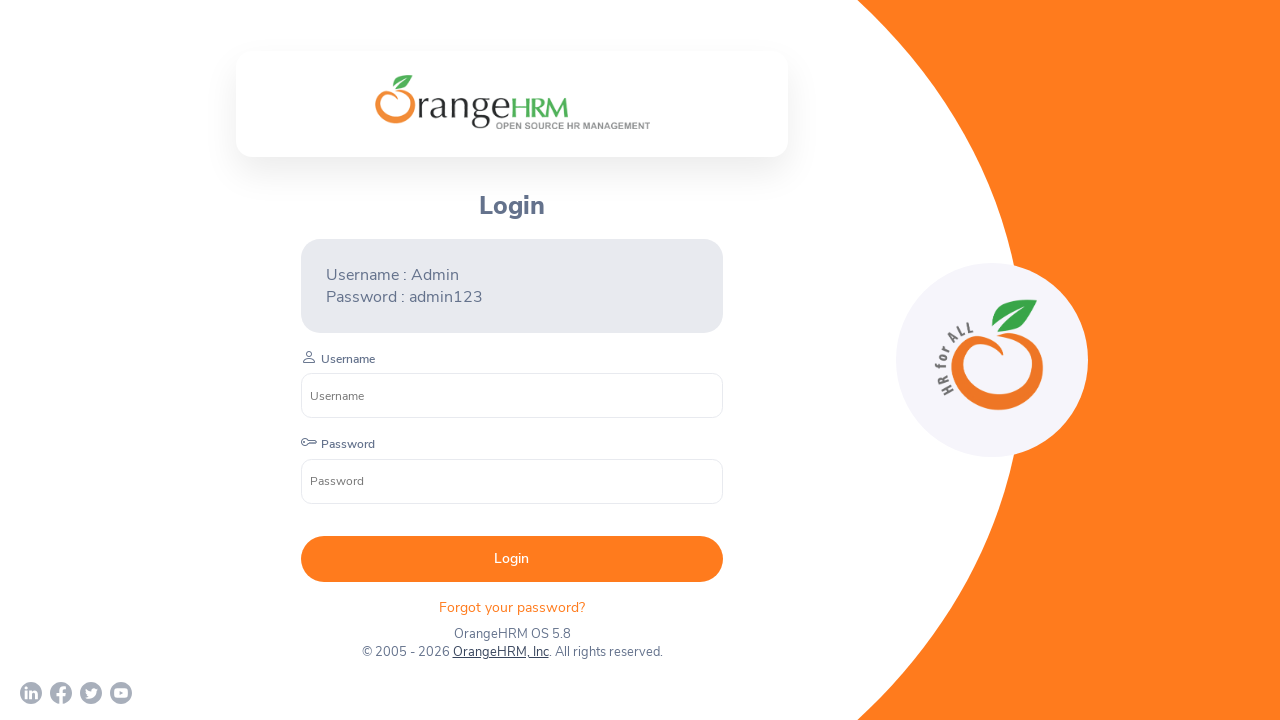

Verified original window is still active with title: OrangeHRM
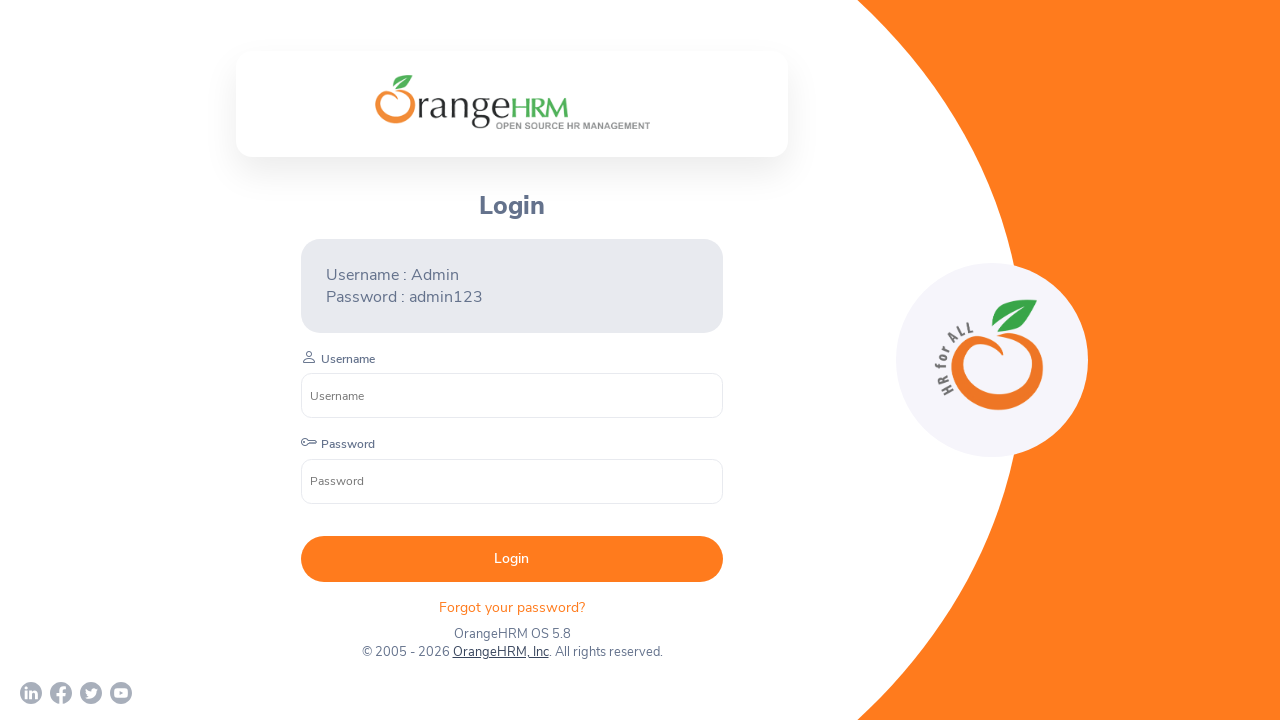

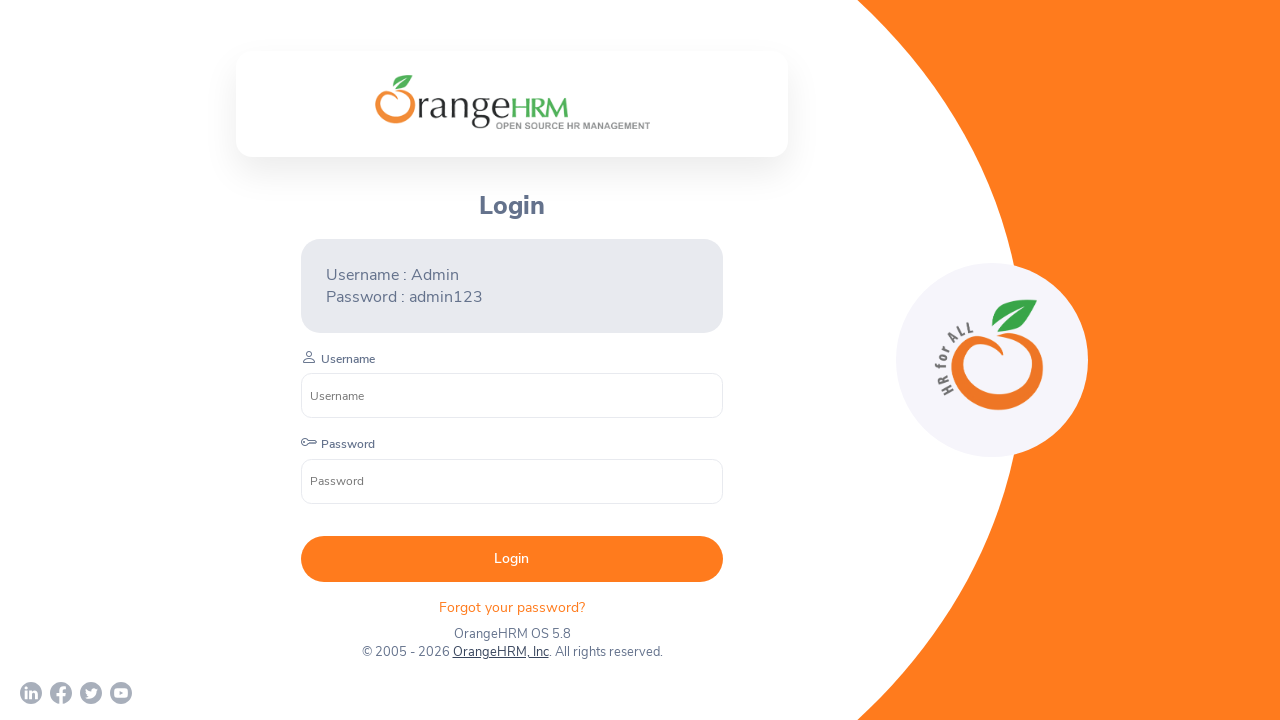